Tests product search functionality on an e-commerce practice site by searching for "ca", verifying 4 products are displayed, adding the second product to cart, and then finding and adding "Capsicum" to cart.

Starting URL: https://rahulshettyacademy.com/seleniumPractise/#/

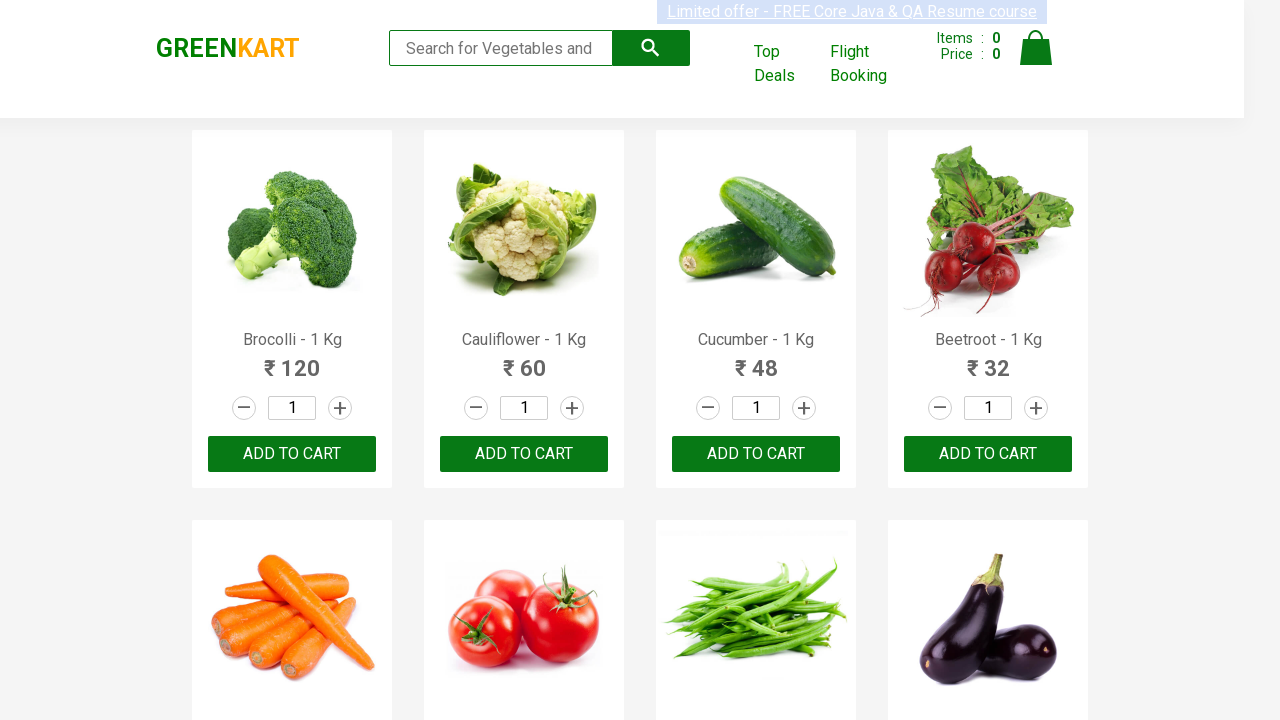

Typed 'ca' in the search box on input.search-keyword
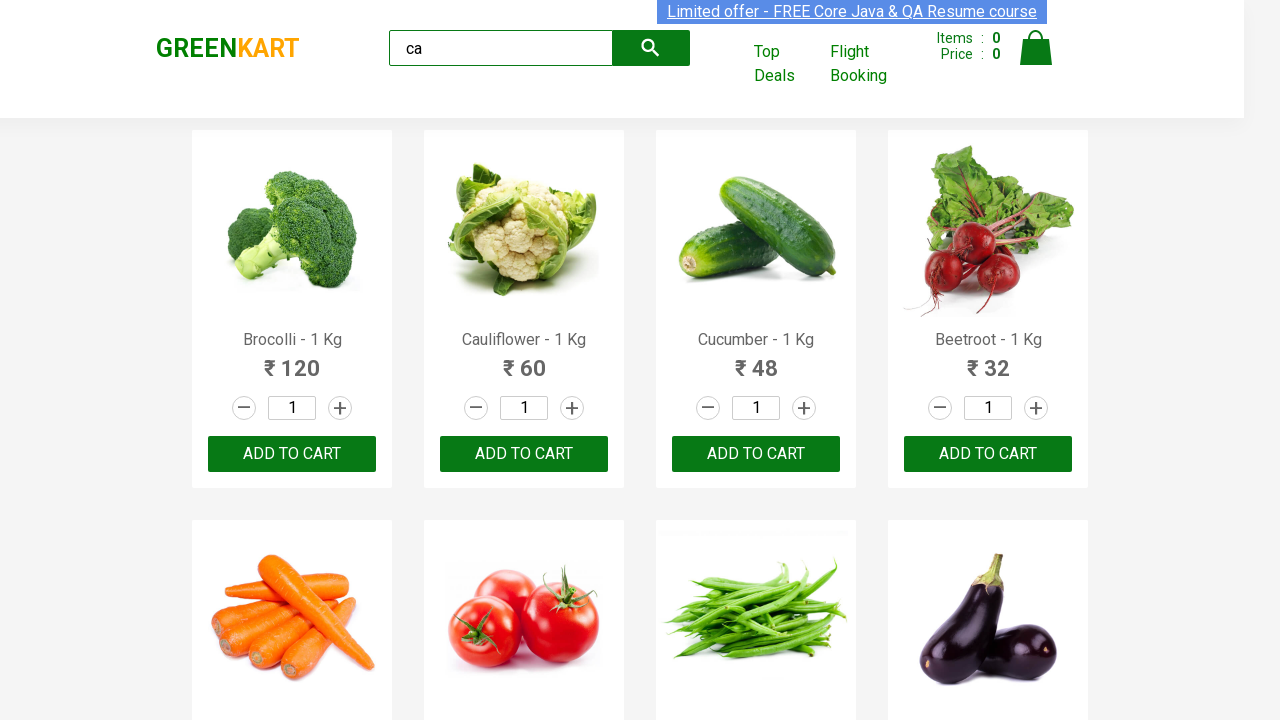

Waited 2 seconds for search results to load
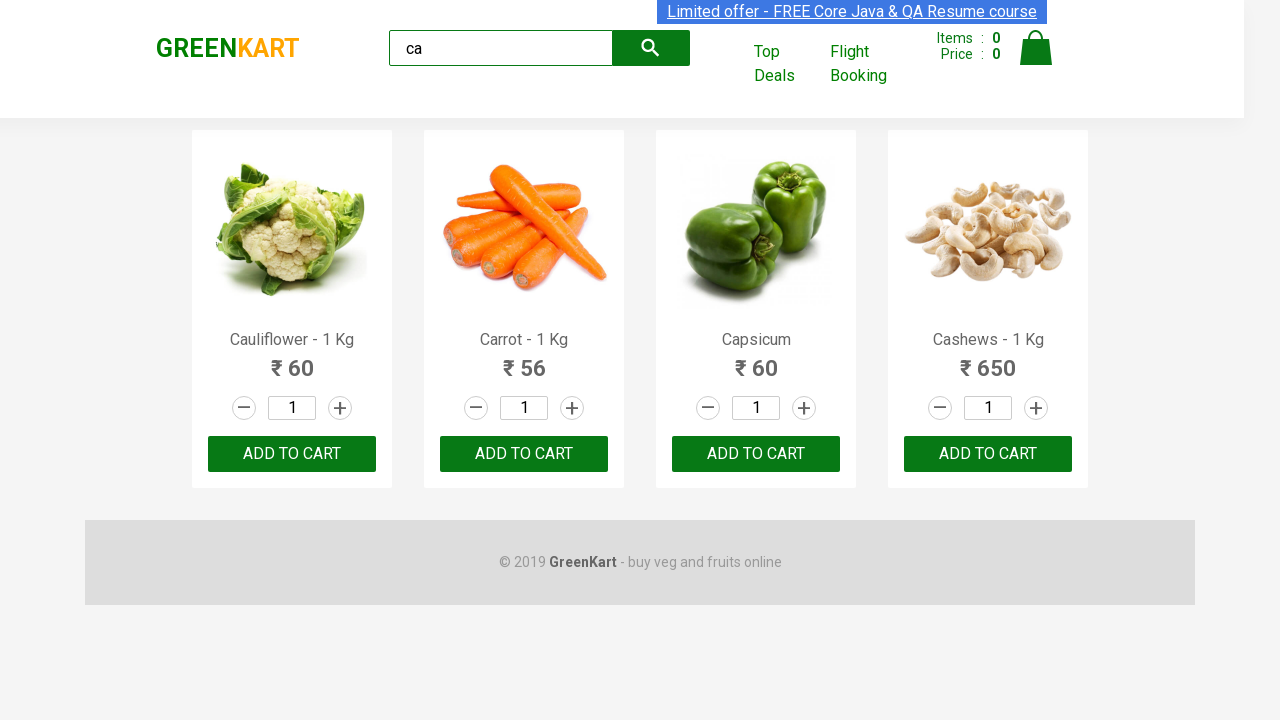

Search results page loaded with products
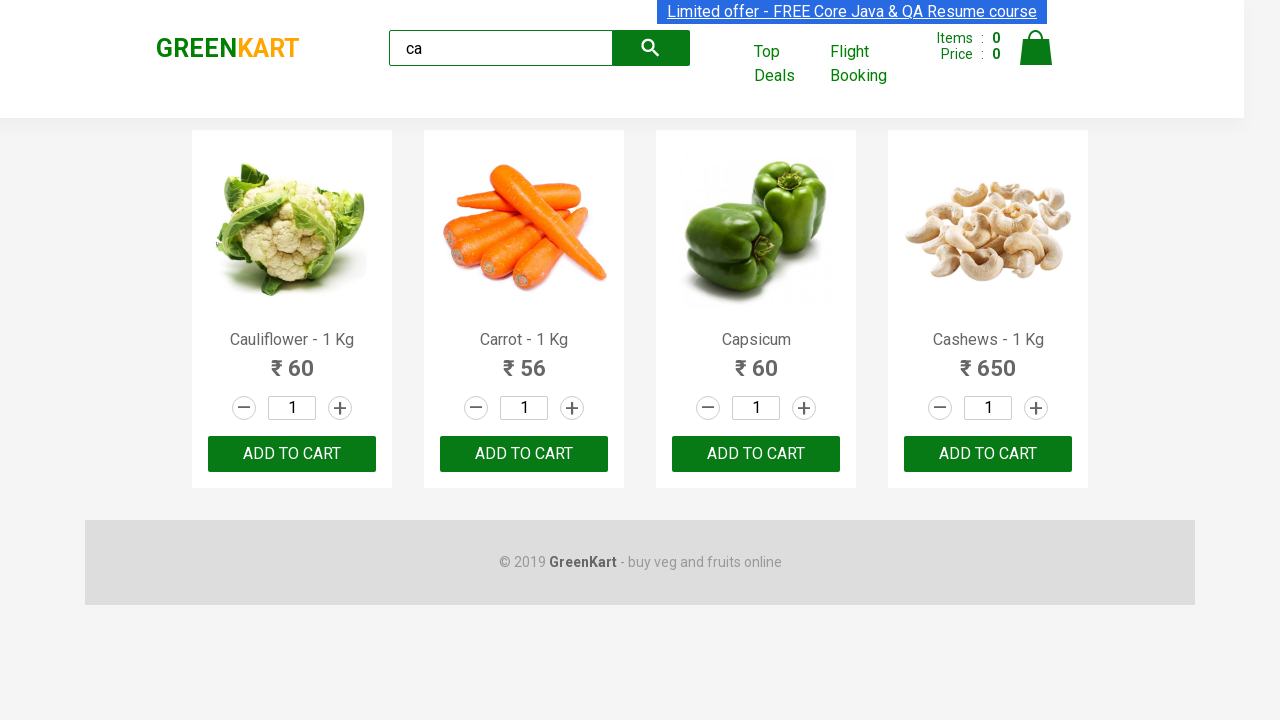

Verified that 4 products are displayed
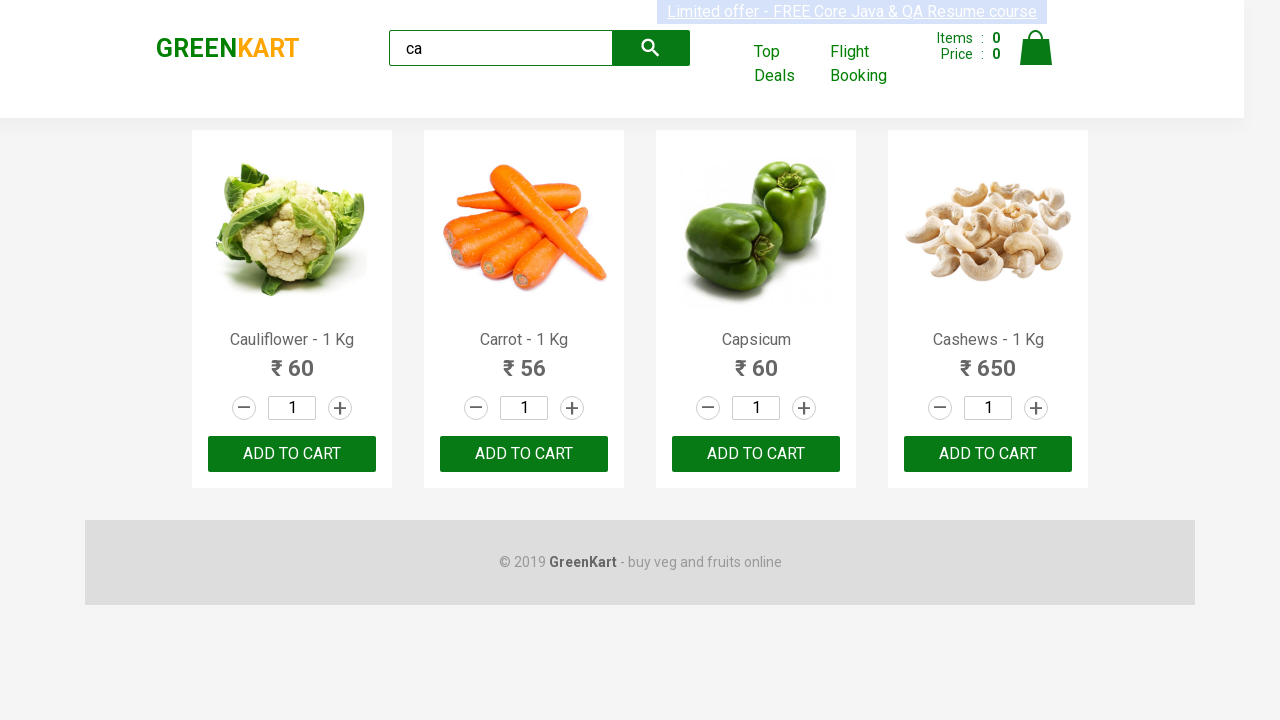

Clicked 'ADD TO CART' button on the second product at (524, 454) on .products .product >> nth=1 >> text=ADD TO CART
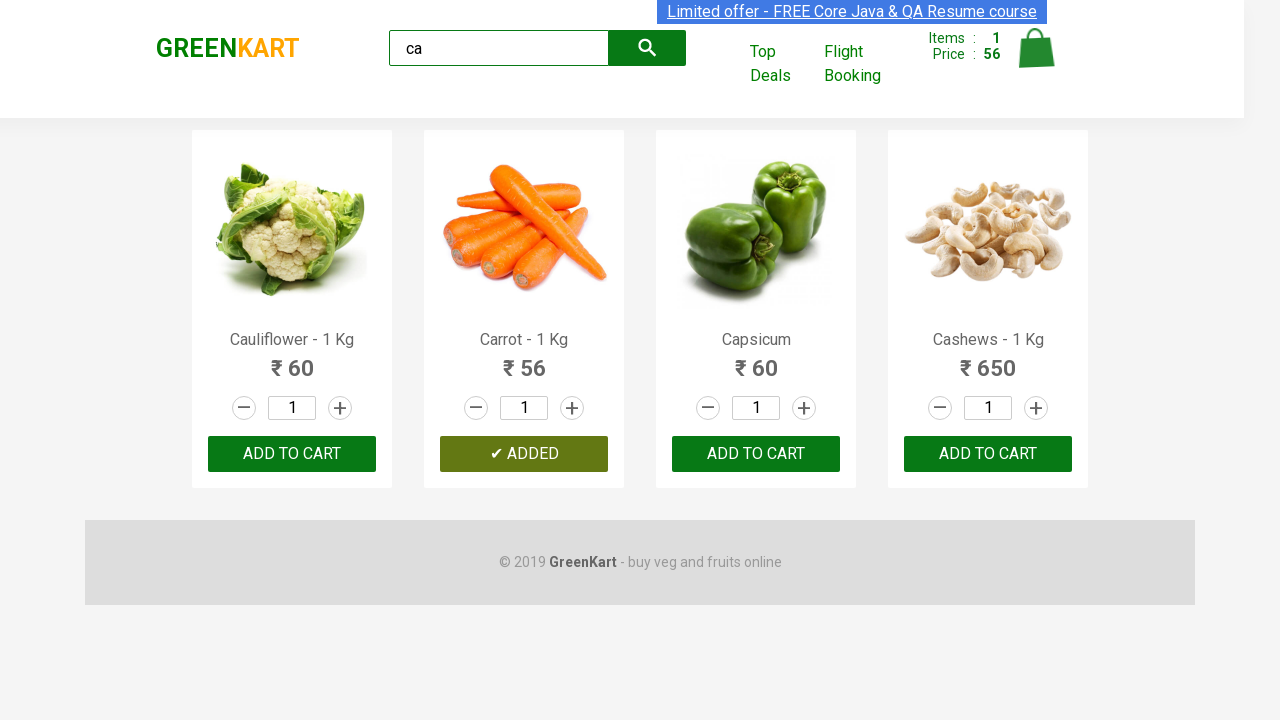

Found and clicked 'ADD TO CART' for Capsicum product at (756, 454) on .products .product >> nth=2 >> button
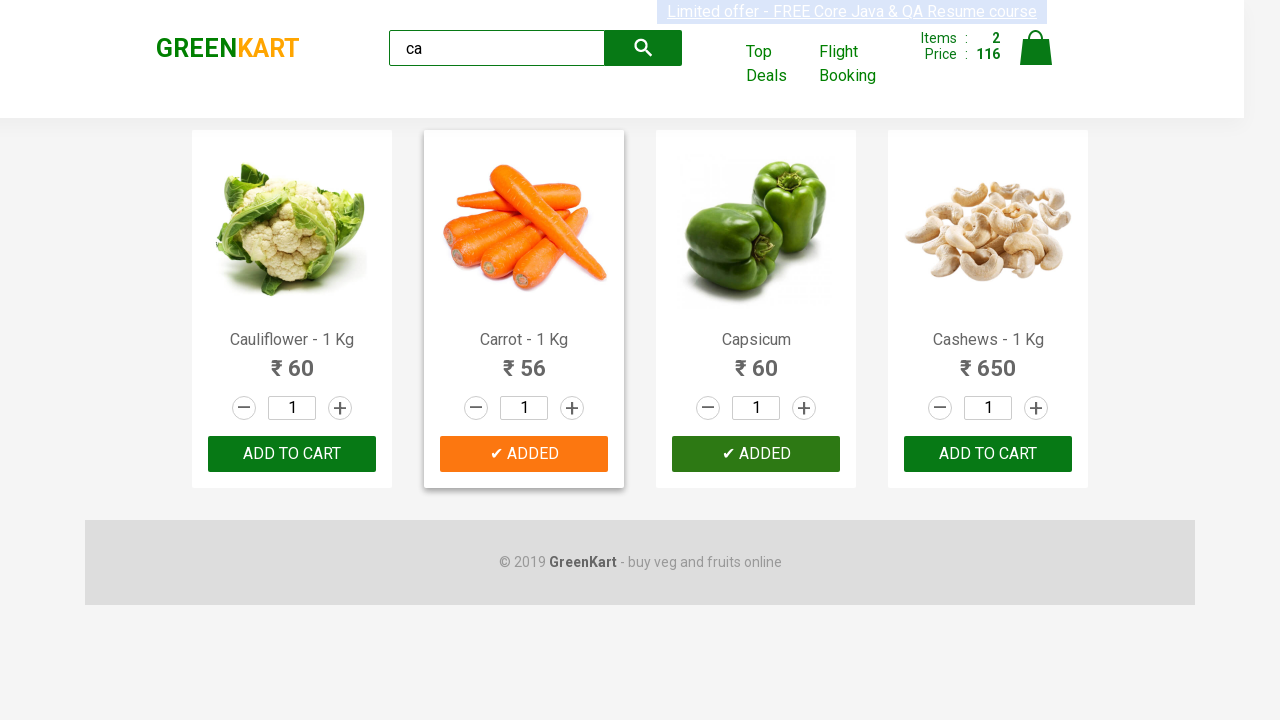

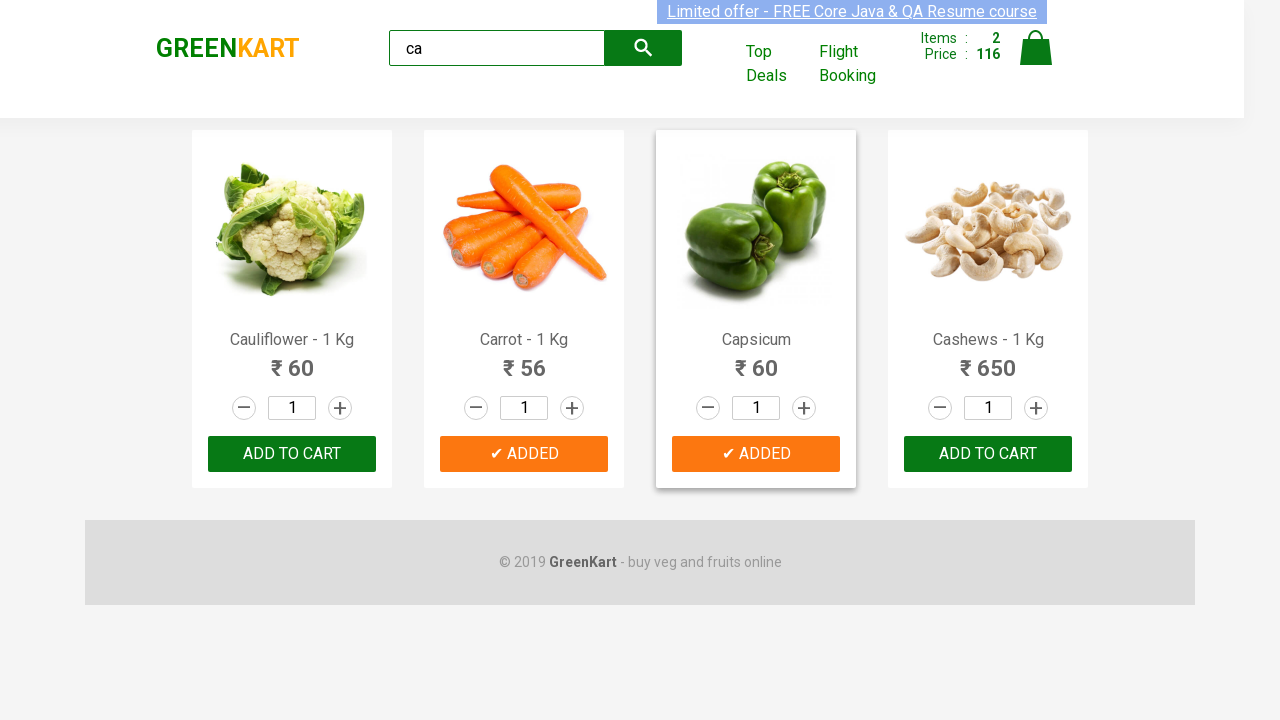